Tests that selecting a disabled option fails as expected

Starting URL: https://www.selenium.dev/selenium/web/formPage.html

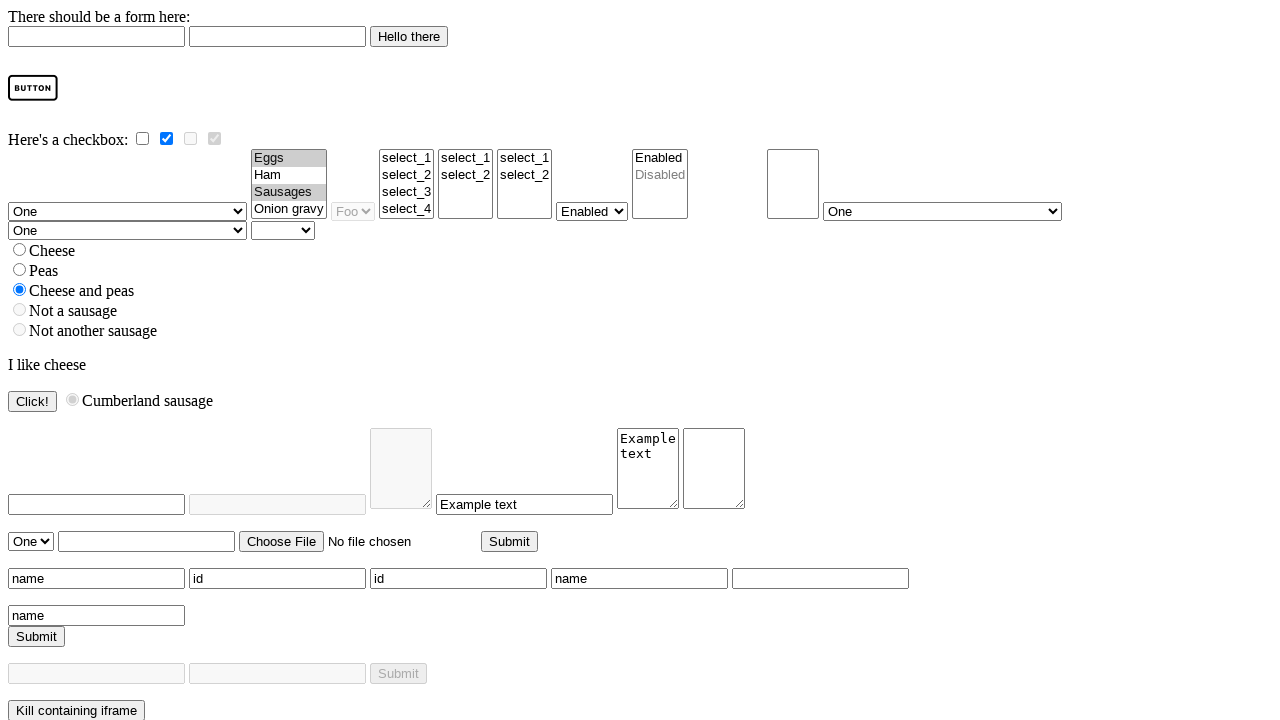

Navigated to form page
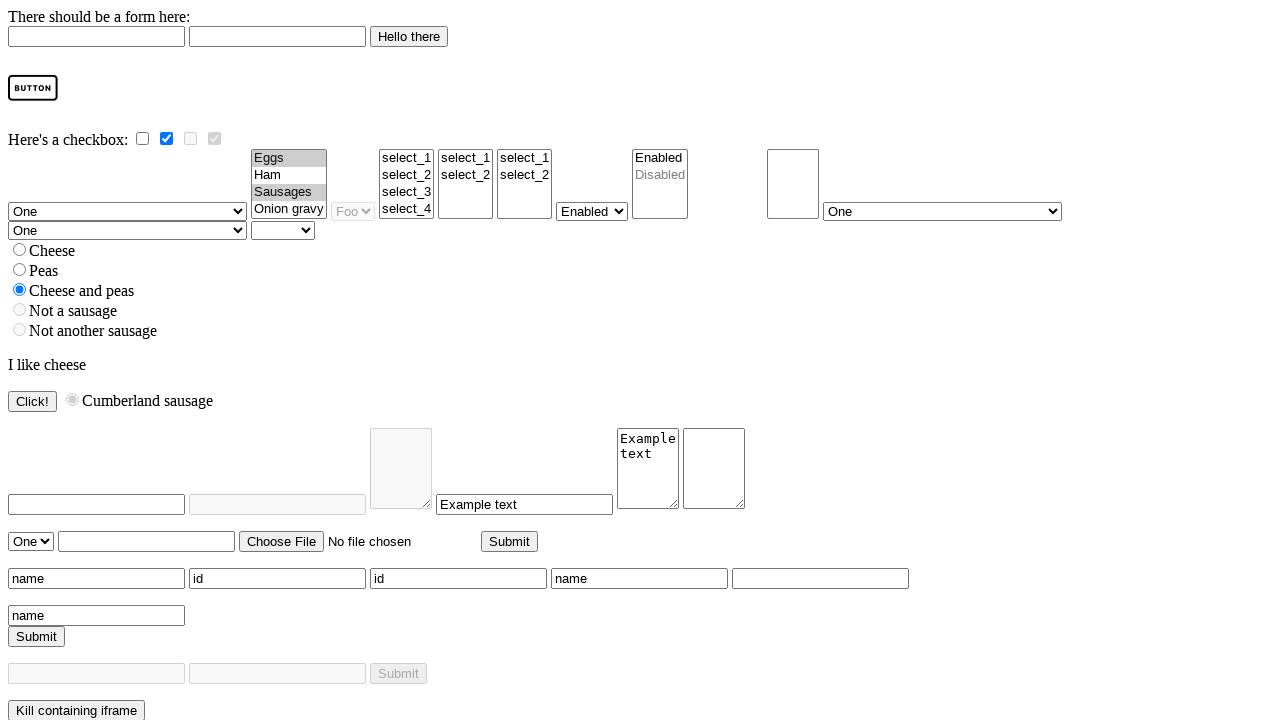

Attempted to select disabled option on select[name='single_disabled']
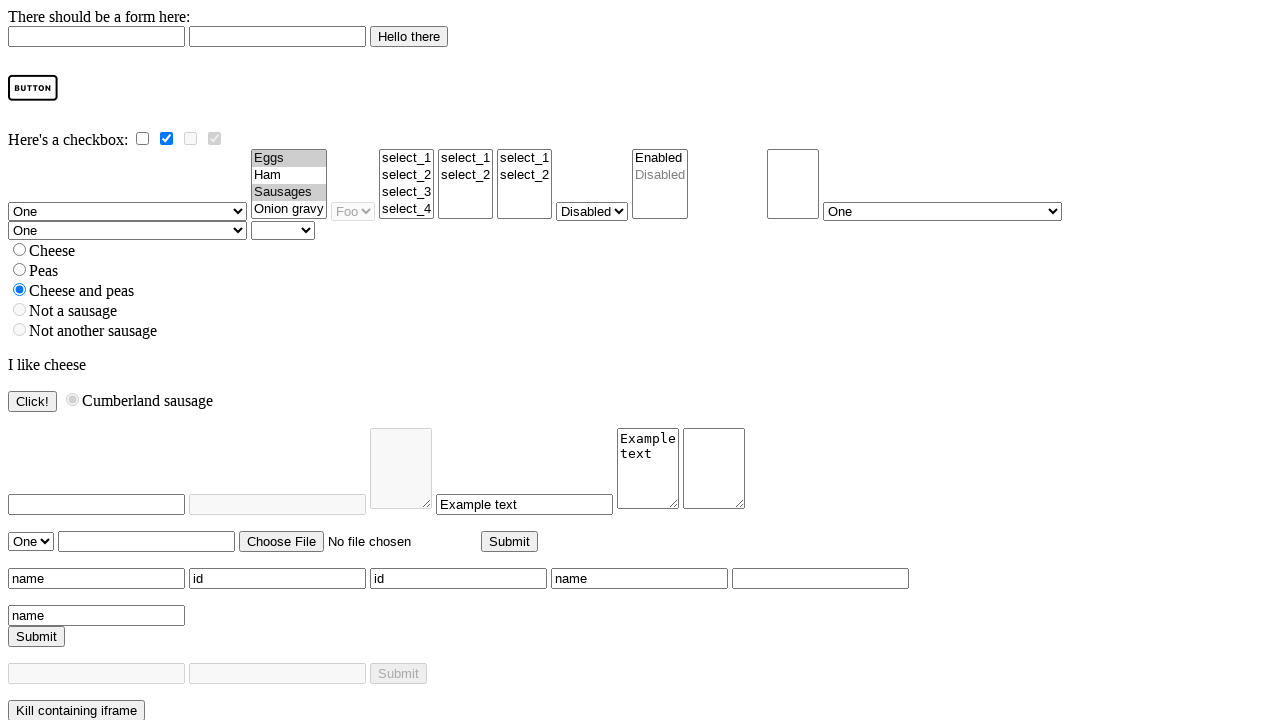

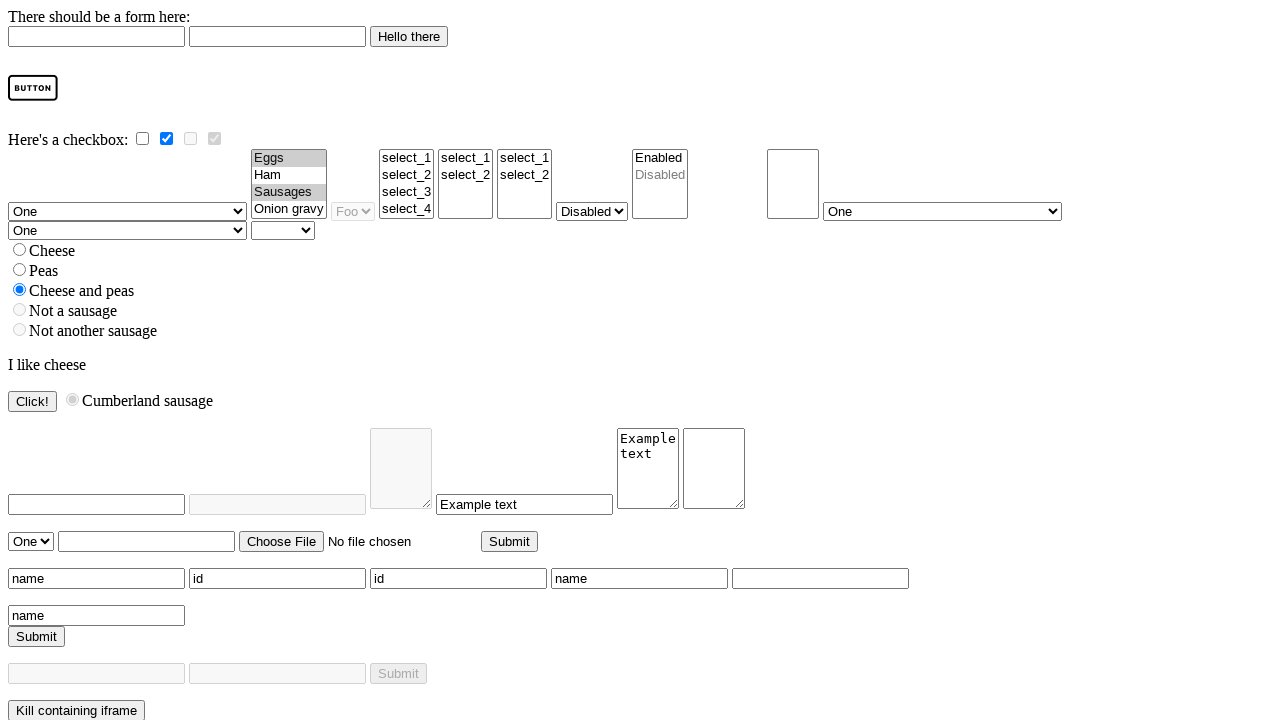